Tests closing a modal entry advertisement by waiting for the modal footer to become clickable and then clicking it to dismiss the modal.

Starting URL: http://the-internet.herokuapp.com/entry_ad

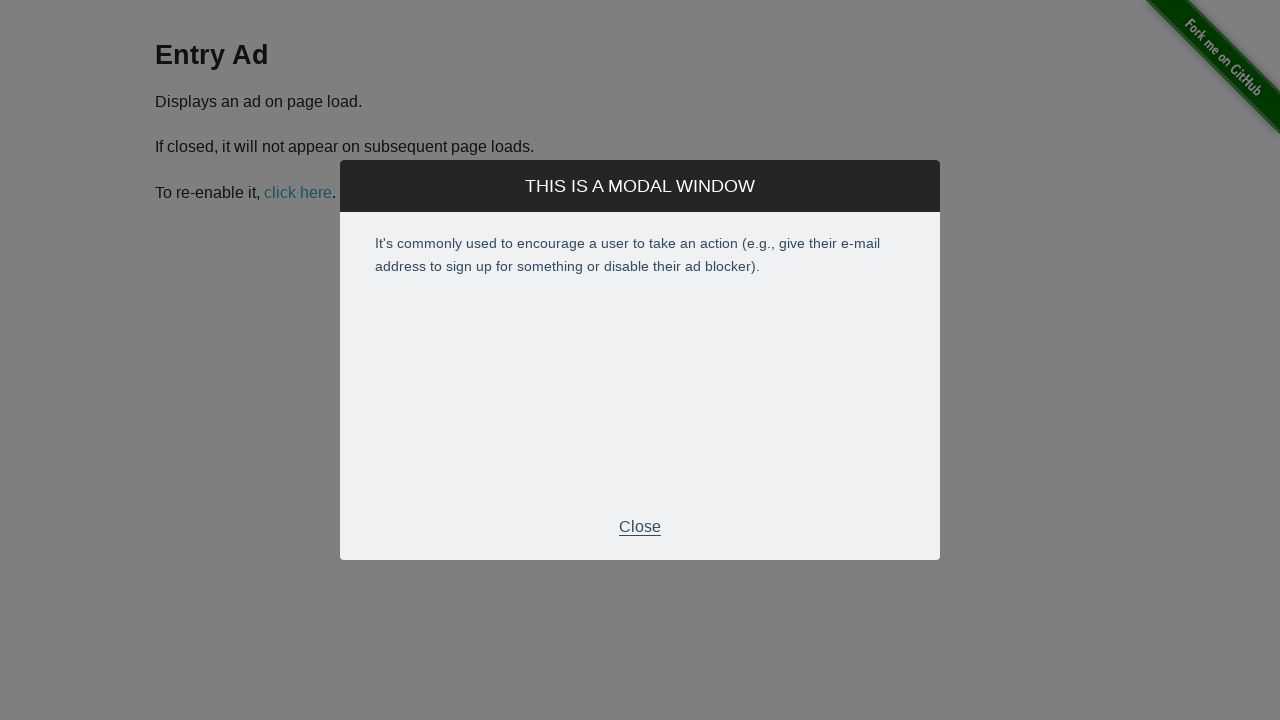

Modal footer became visible and clickable
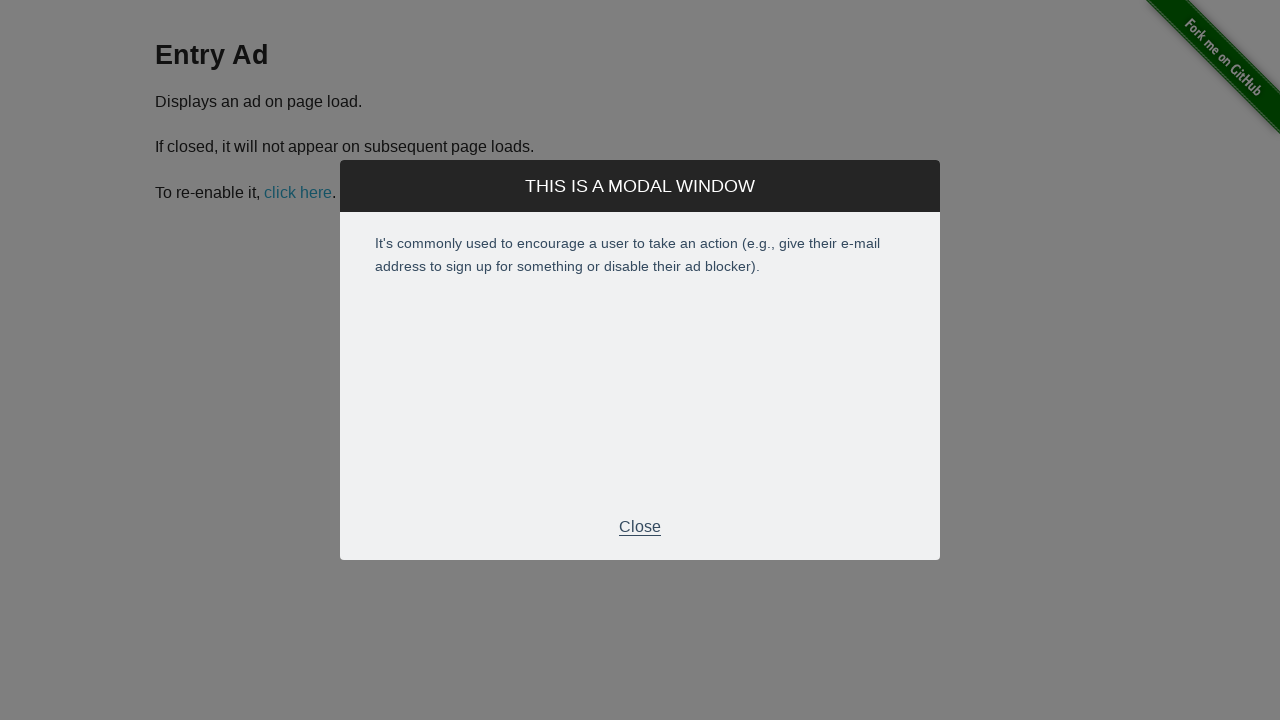

Clicked modal footer to dismiss the entry advertisement modal at (640, 527) on div.modal-footer
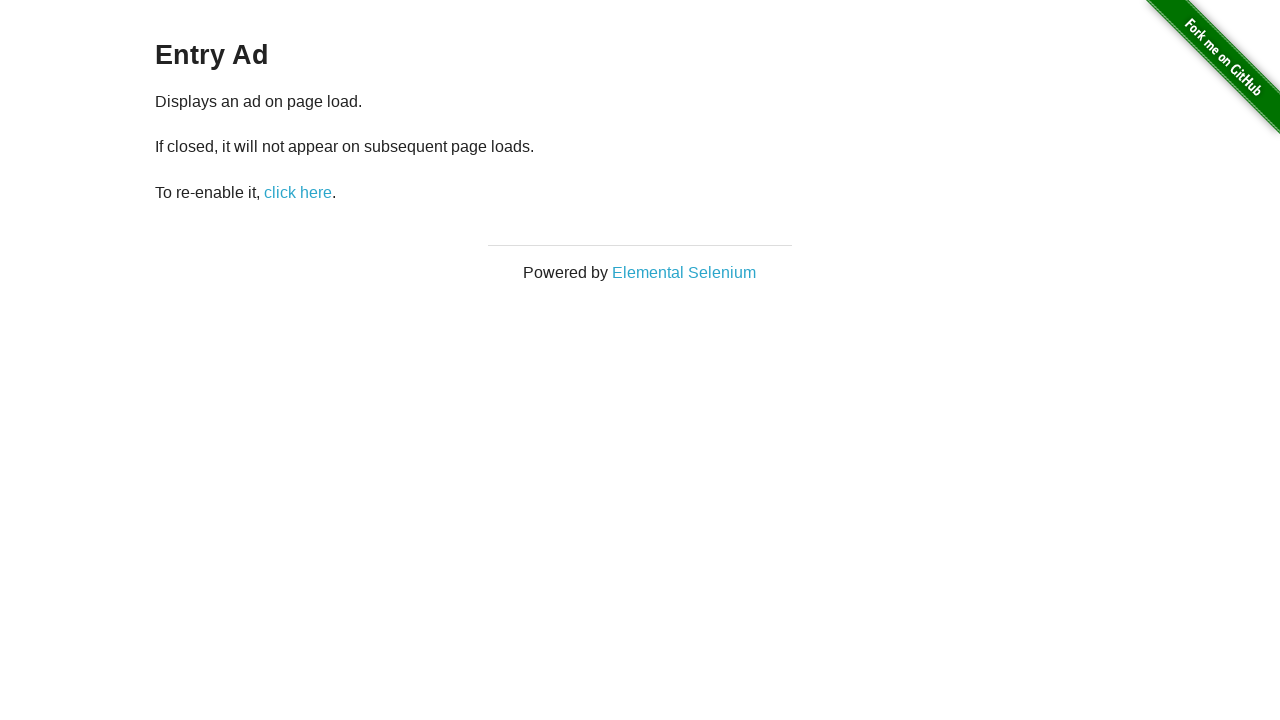

Modal closed successfully and is no longer visible
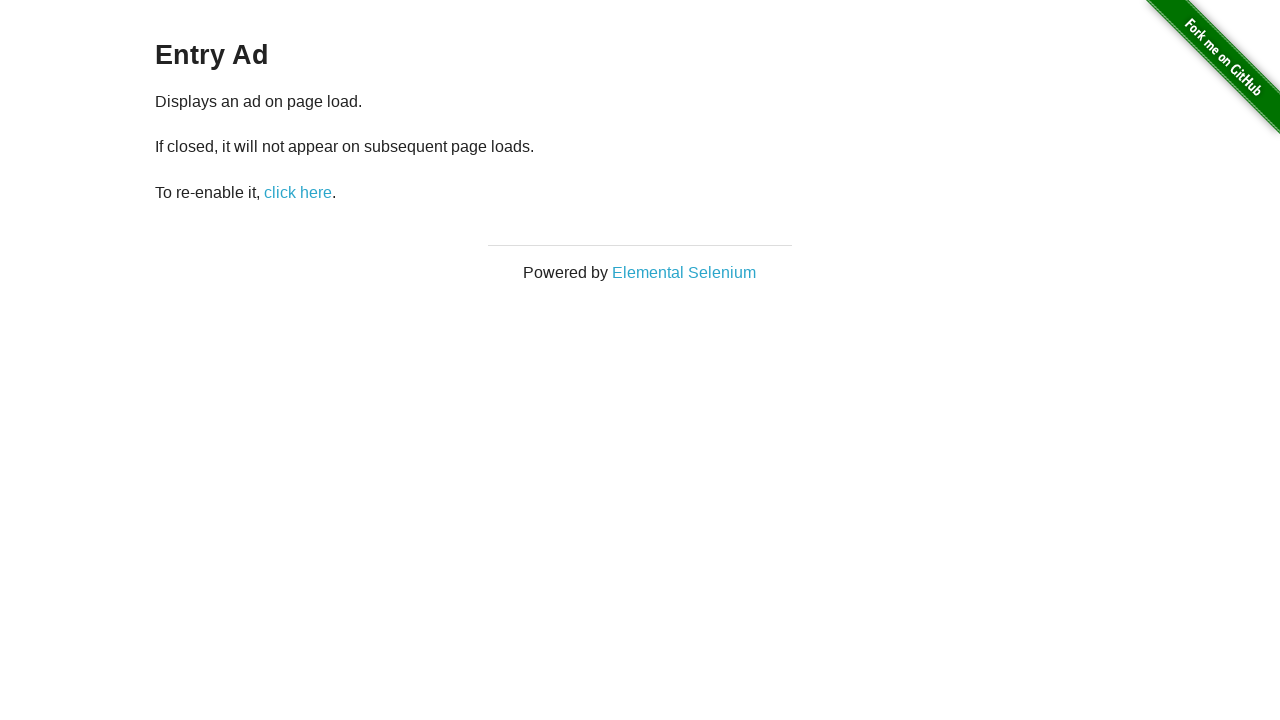

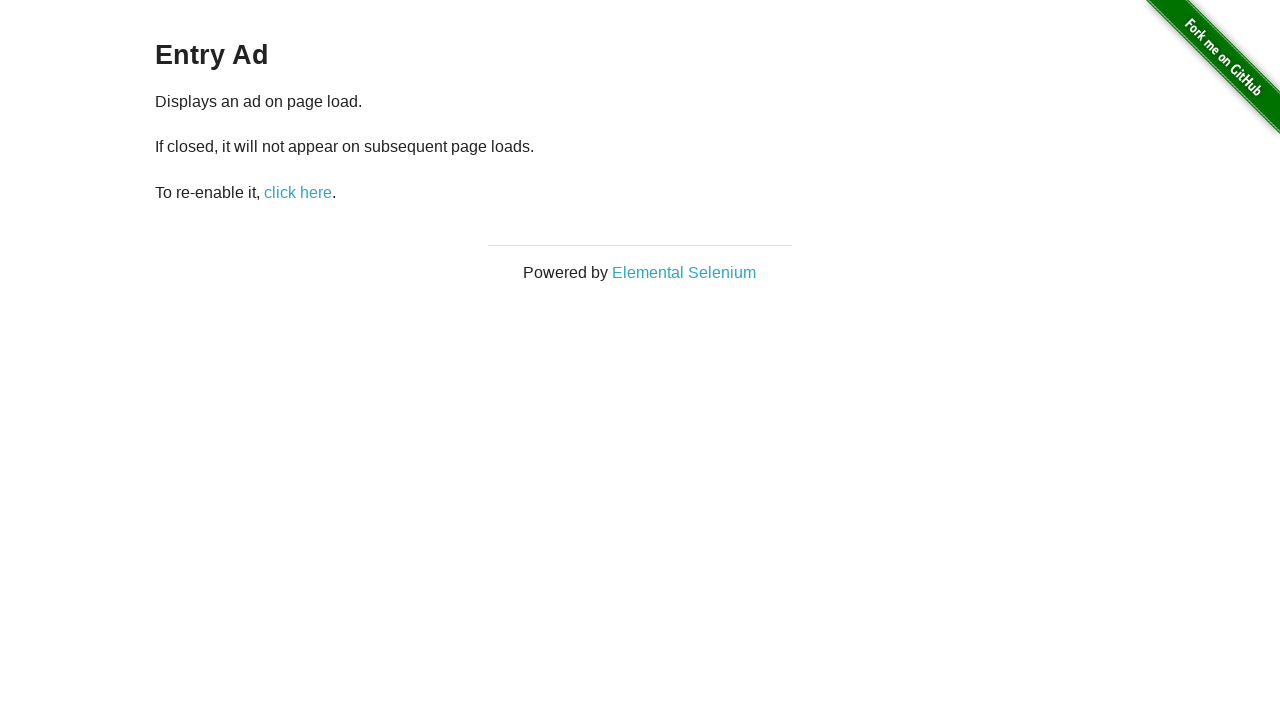